Tests the traveler selection feature on EaseMyTrip by incrementing adult, children, and infant passenger counts using loop-based clicking

Starting URL: https://easemytrip.com

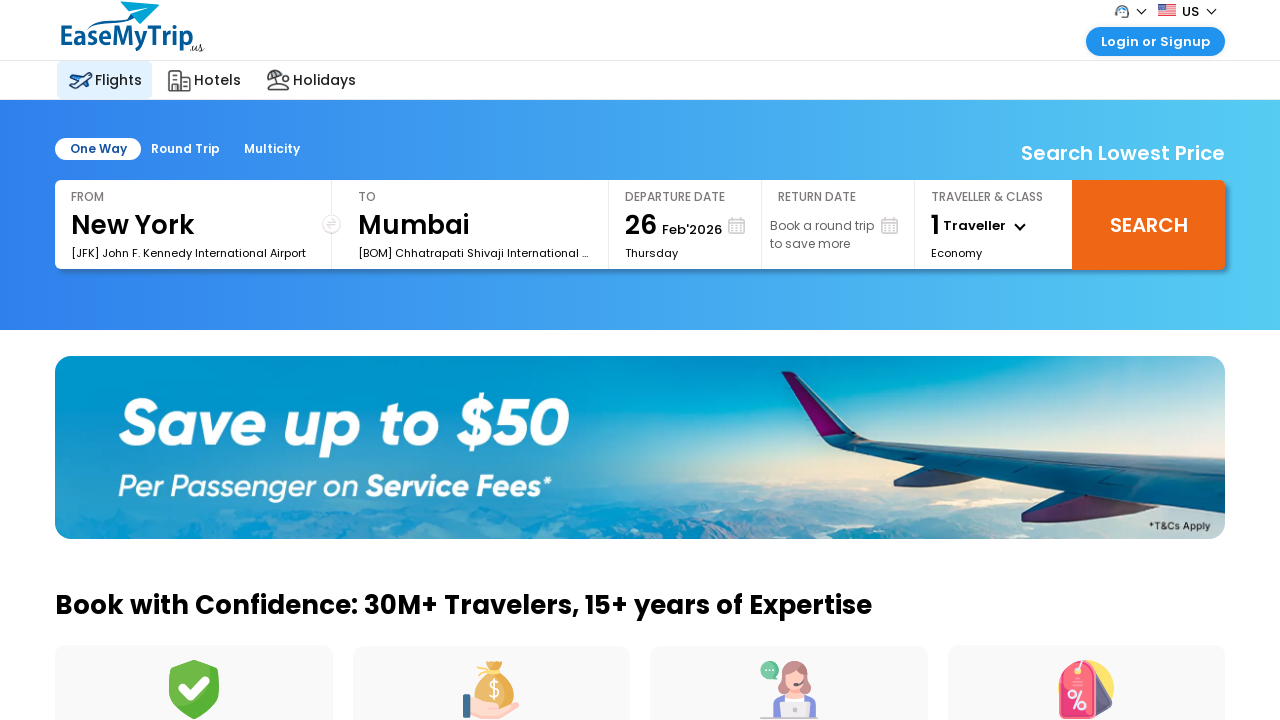

Retrieved initial traveler count from dropdown display
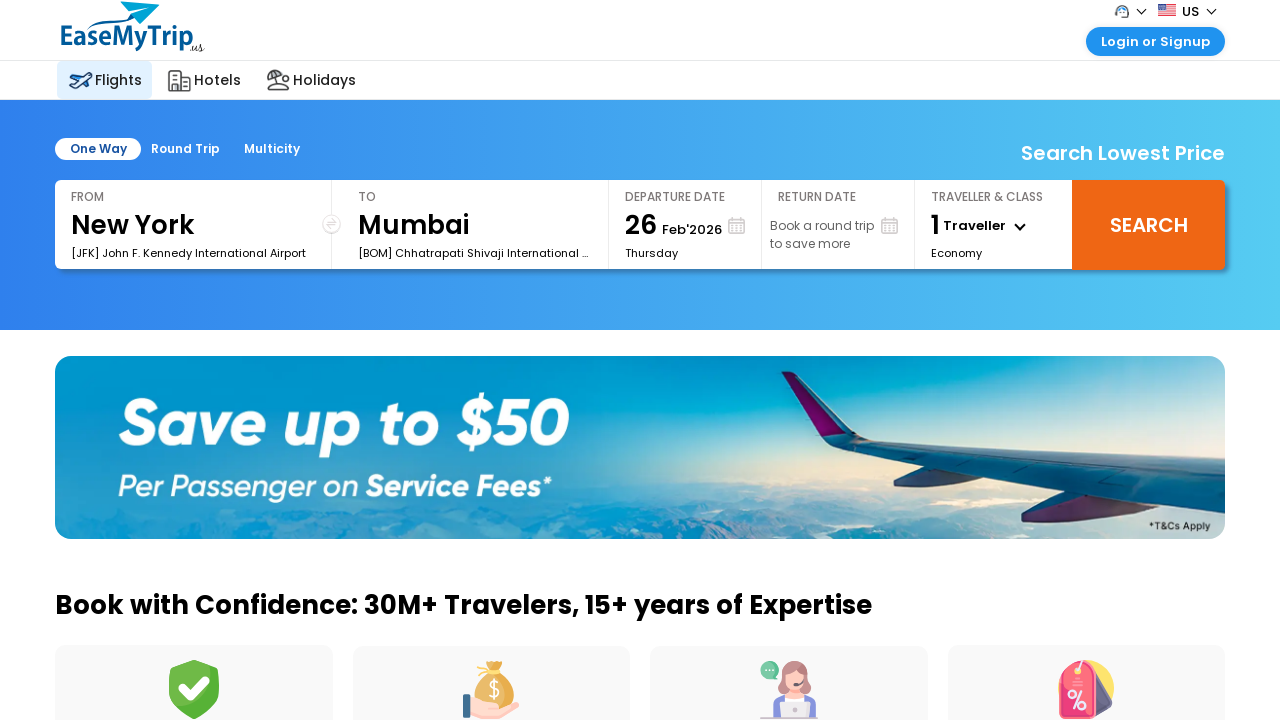

Opened travelers dropdown menu at (994, 226) on #ptravlrNo
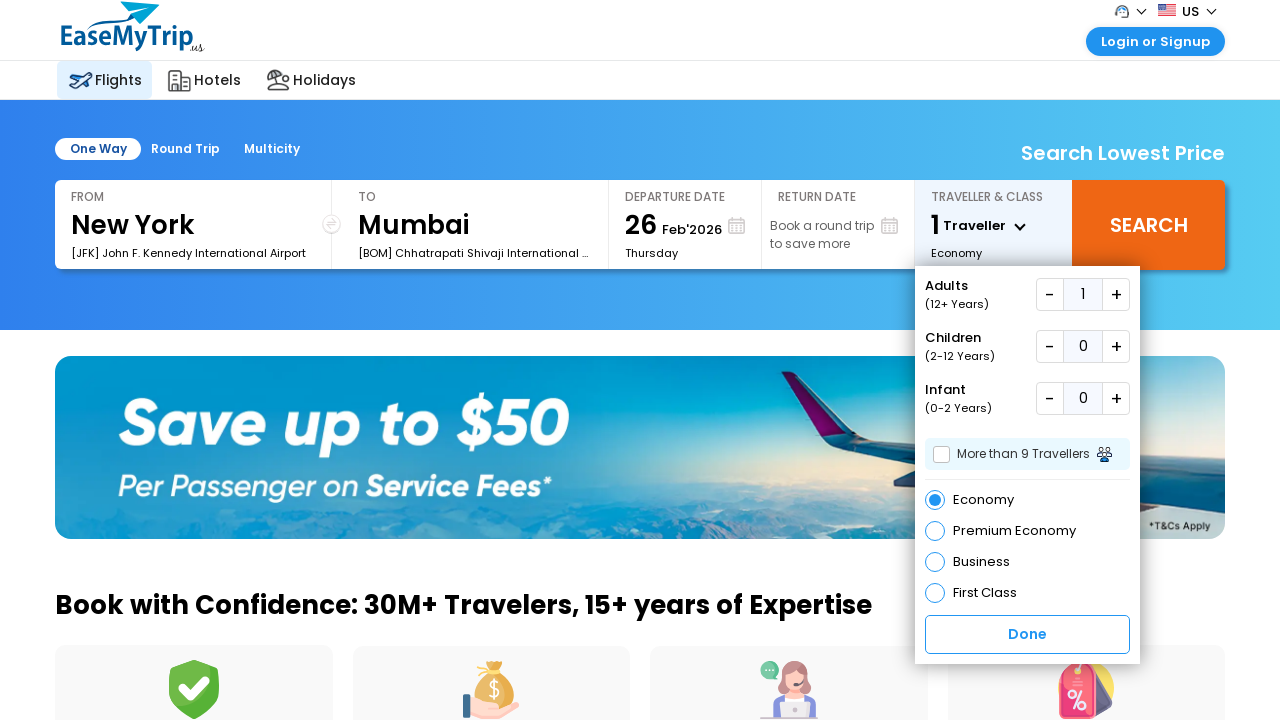

Waited 1 second before adding adult
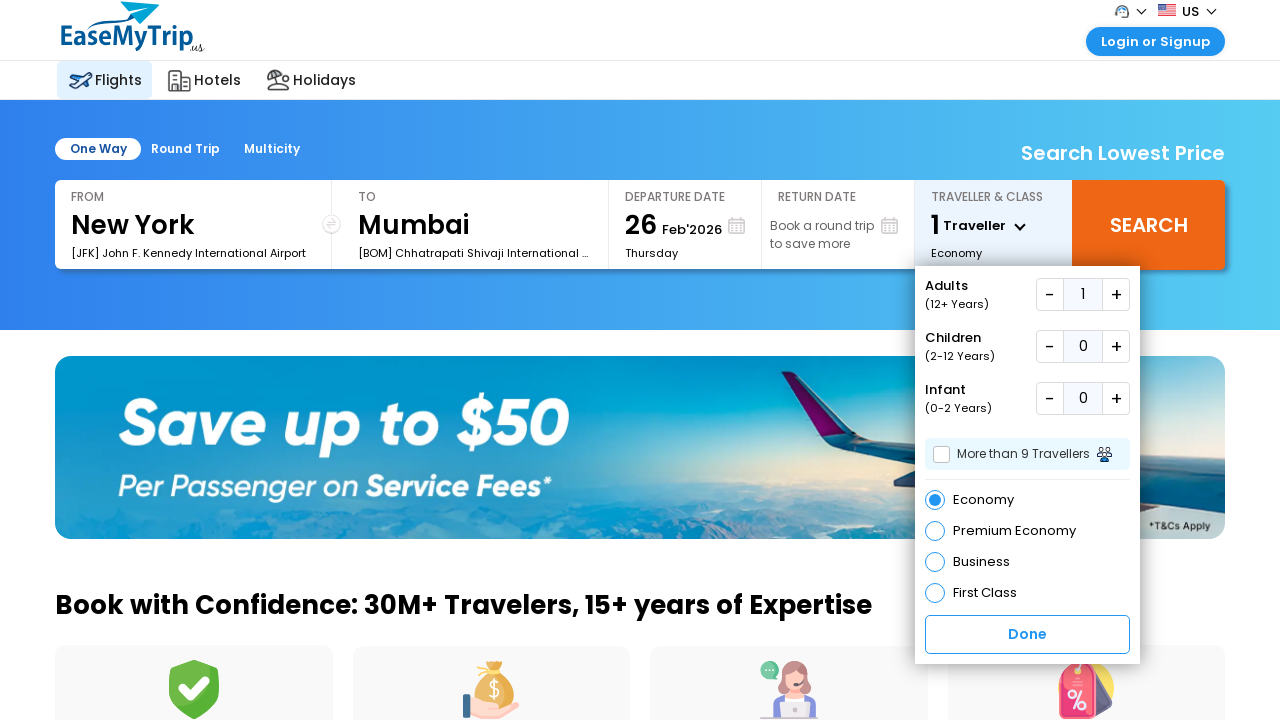

Clicked add button to increment adult count (iteration 1/4) at (1116, 294) on button#add.add.plus_box1
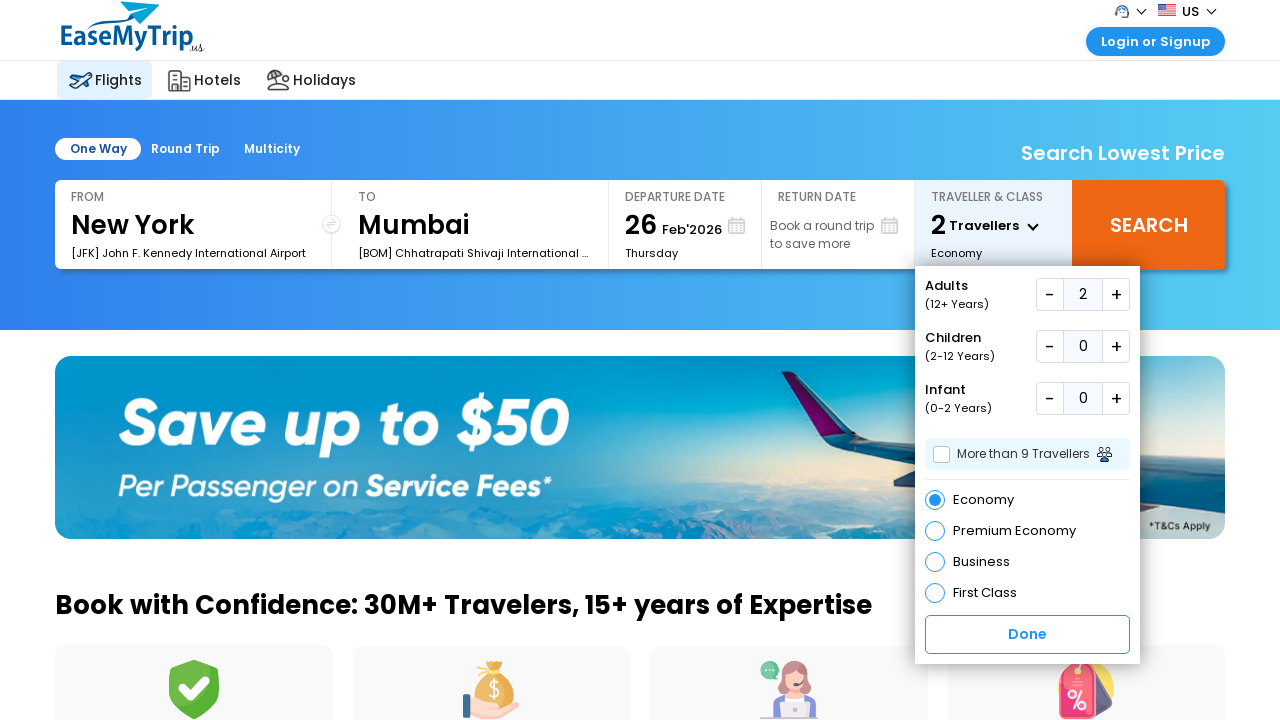

Waited 1 second before adding adult
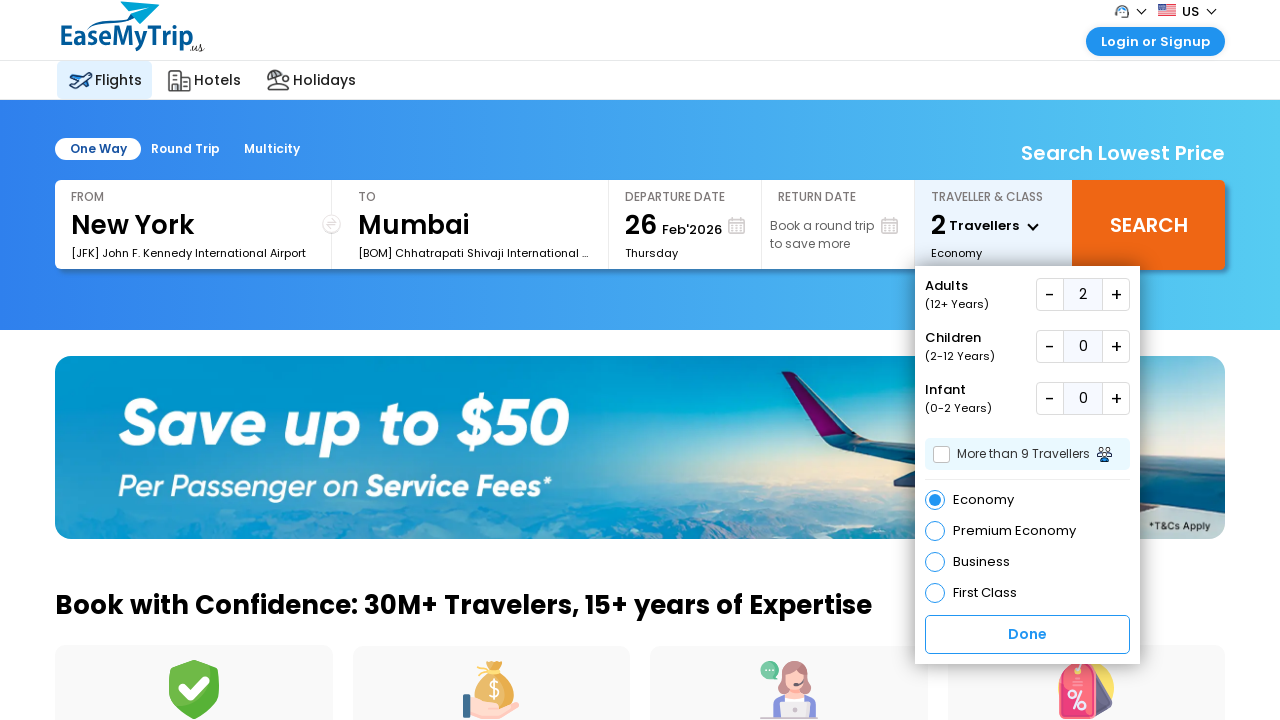

Clicked add button to increment adult count (iteration 2/4) at (1116, 294) on button#add.add.plus_box1
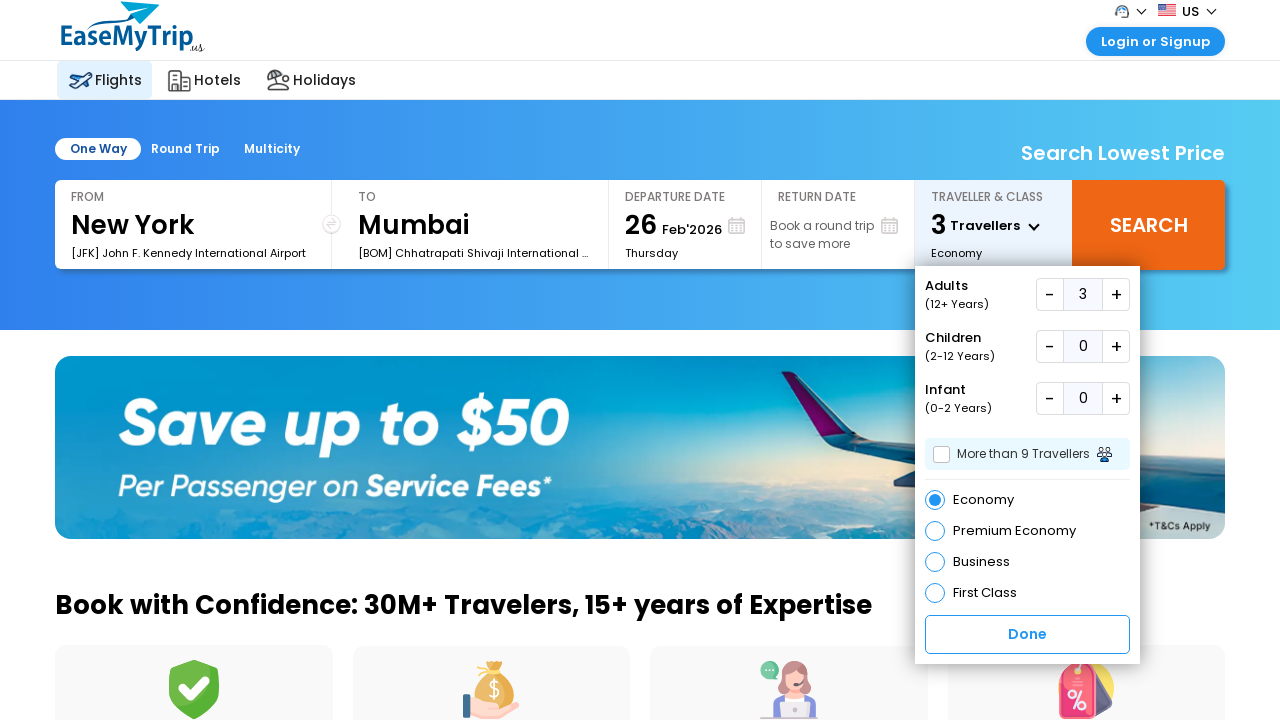

Waited 1 second before adding adult
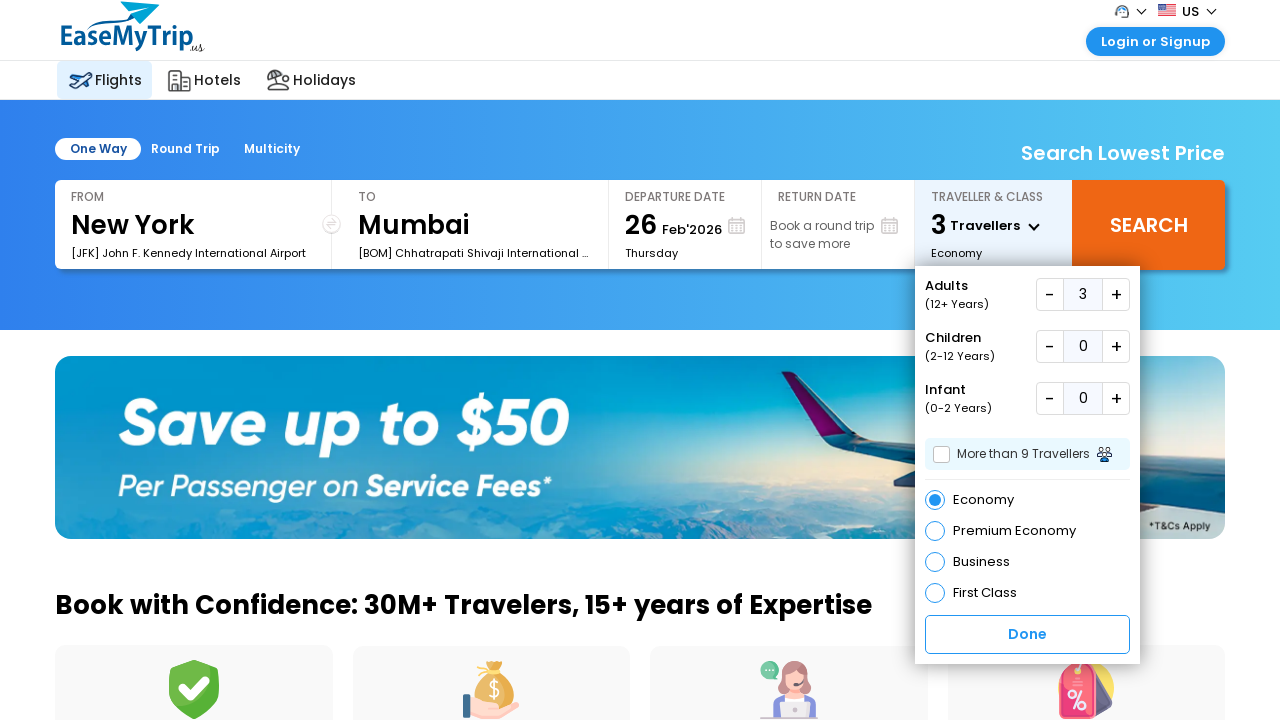

Clicked add button to increment adult count (iteration 3/4) at (1116, 294) on button#add.add.plus_box1
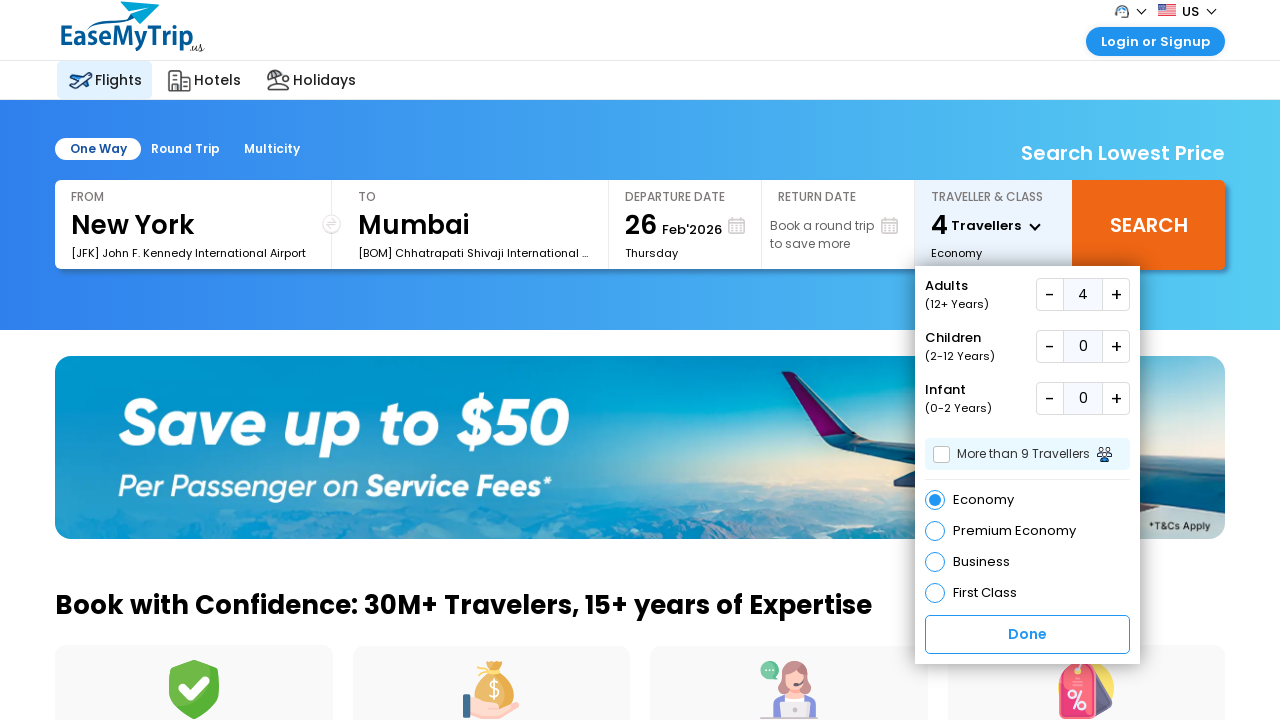

Waited 1 second before adding adult
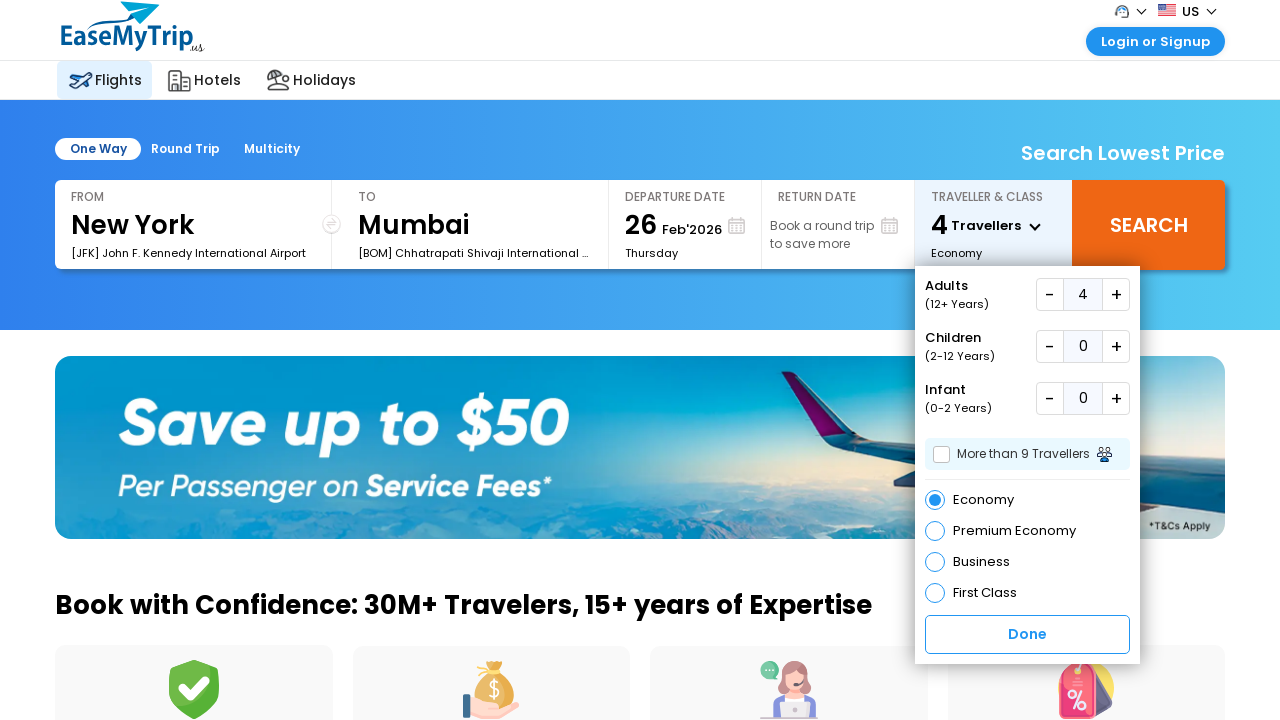

Clicked add button to increment adult count (iteration 4/4) at (1116, 294) on button#add.add.plus_box1
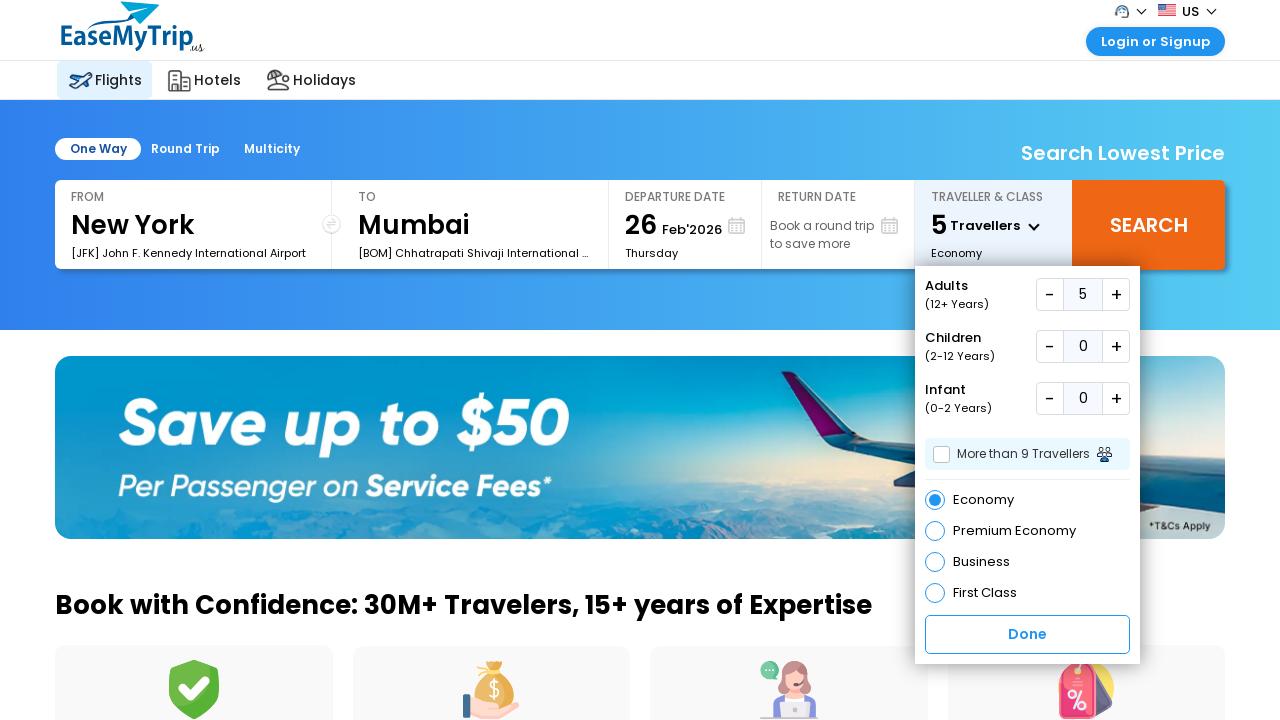

Waited 1 second before adding child
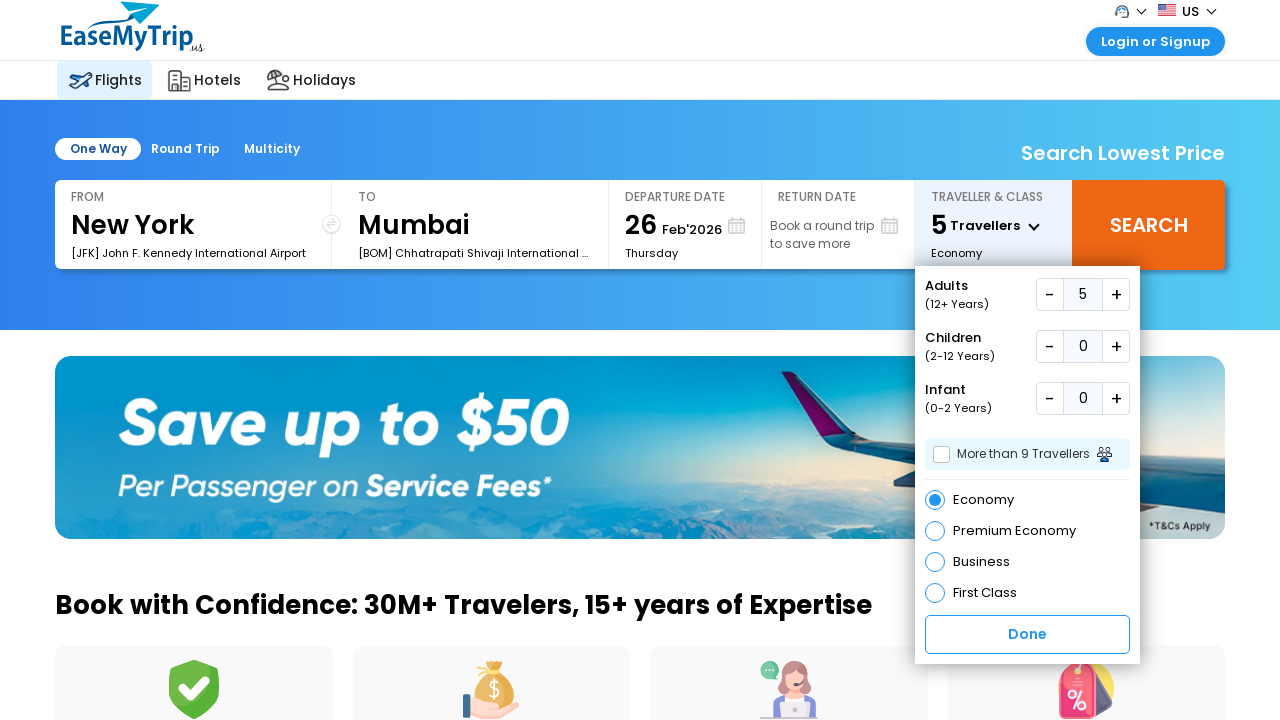

Clicked add button to increment children count (iteration 1/2) at (1116, 346) on button#add.add.plus_boxChd
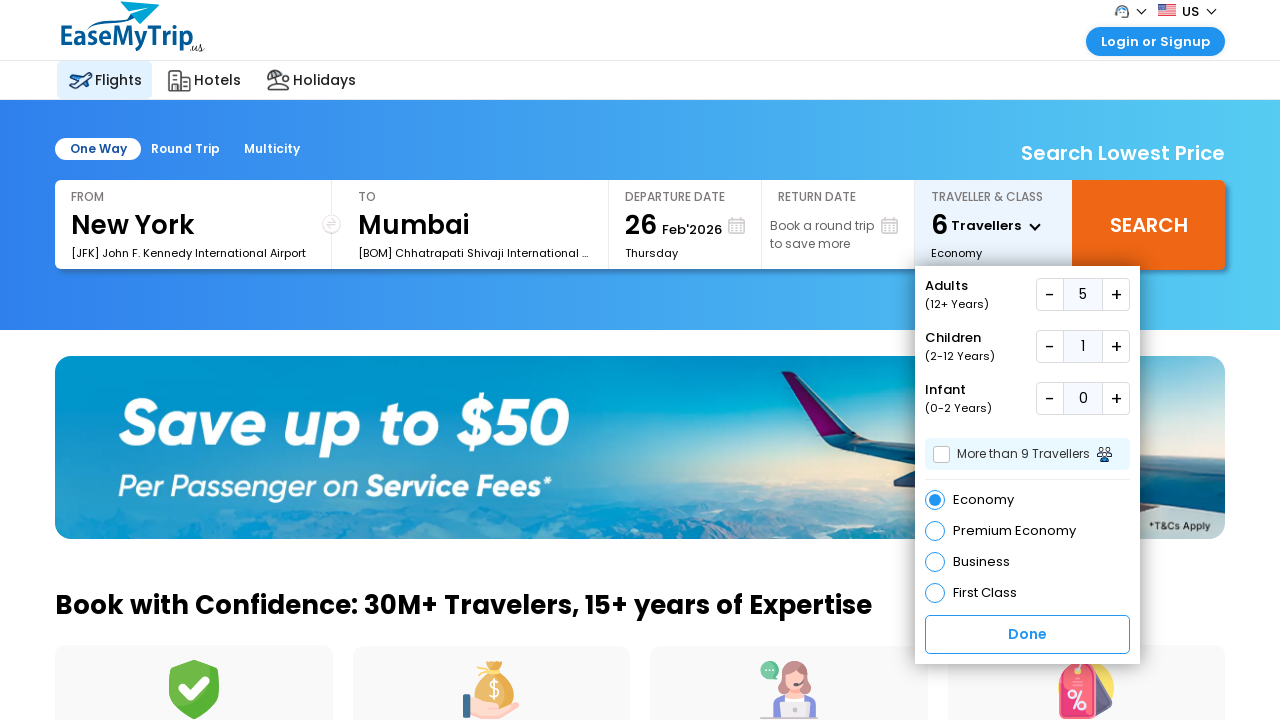

Waited 1 second before adding child
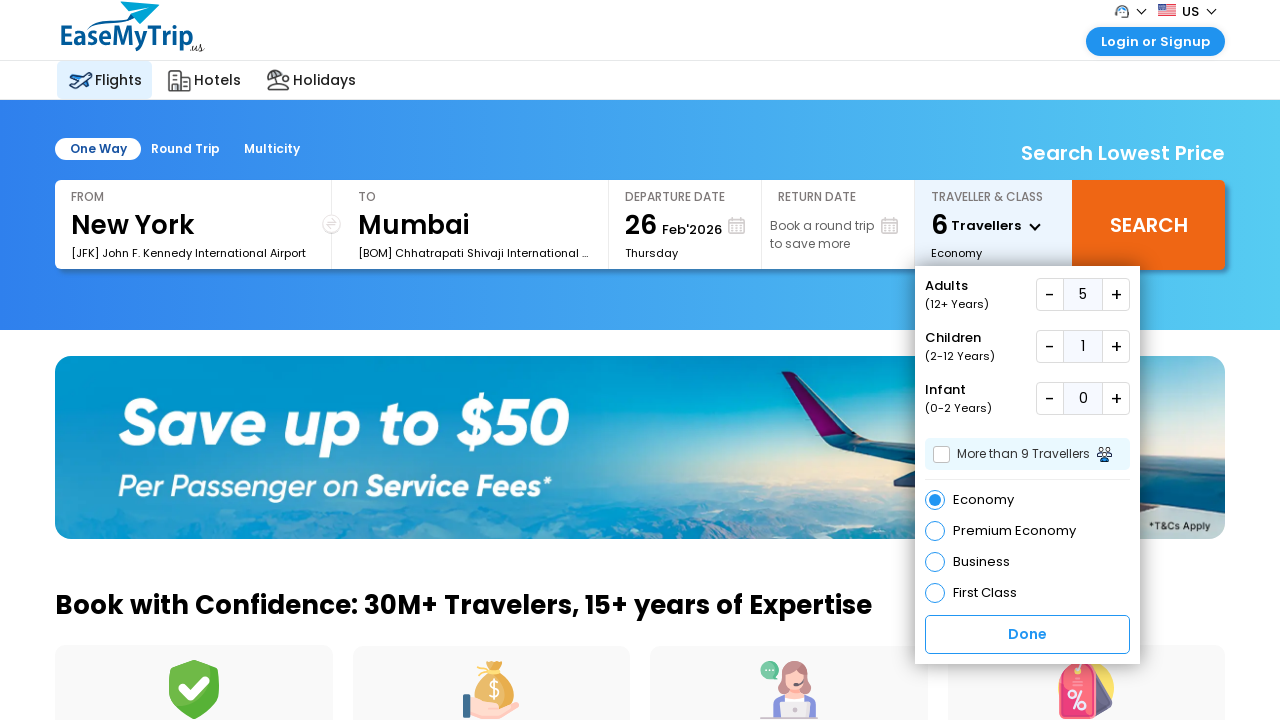

Clicked add button to increment children count (iteration 2/2) at (1116, 346) on button#add.add.plus_boxChd
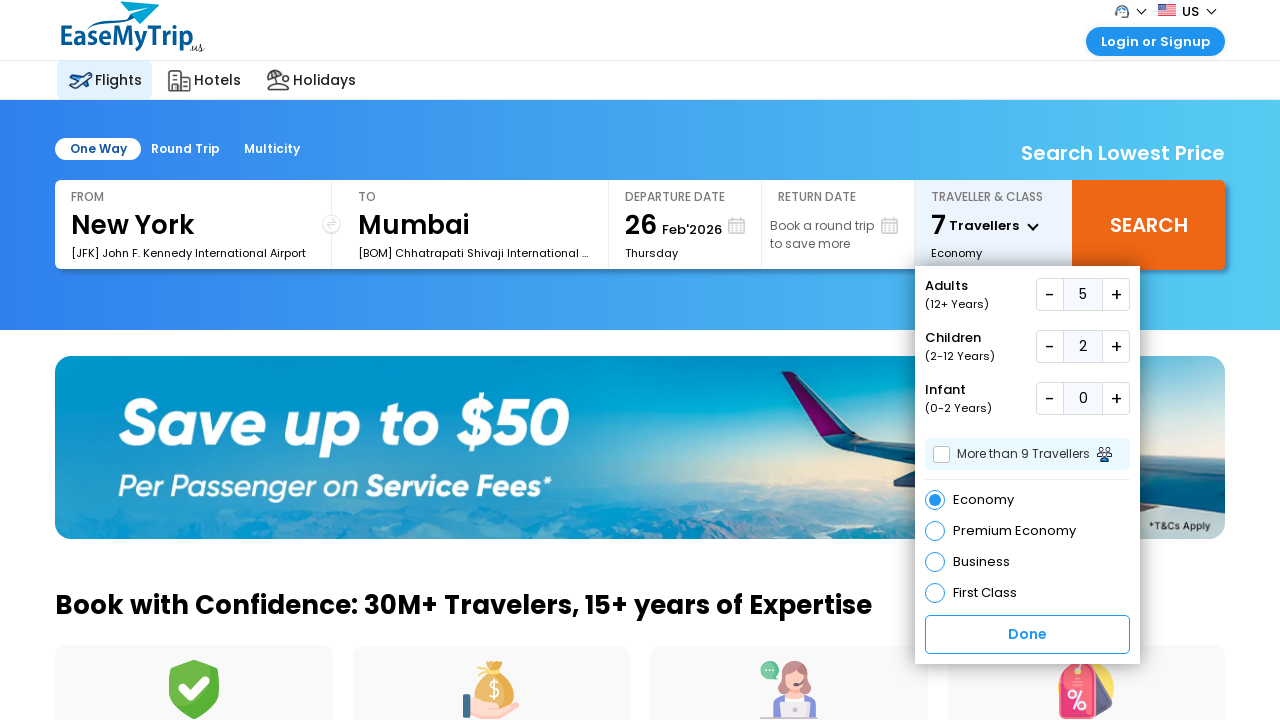

Waited 1 second before adding infant
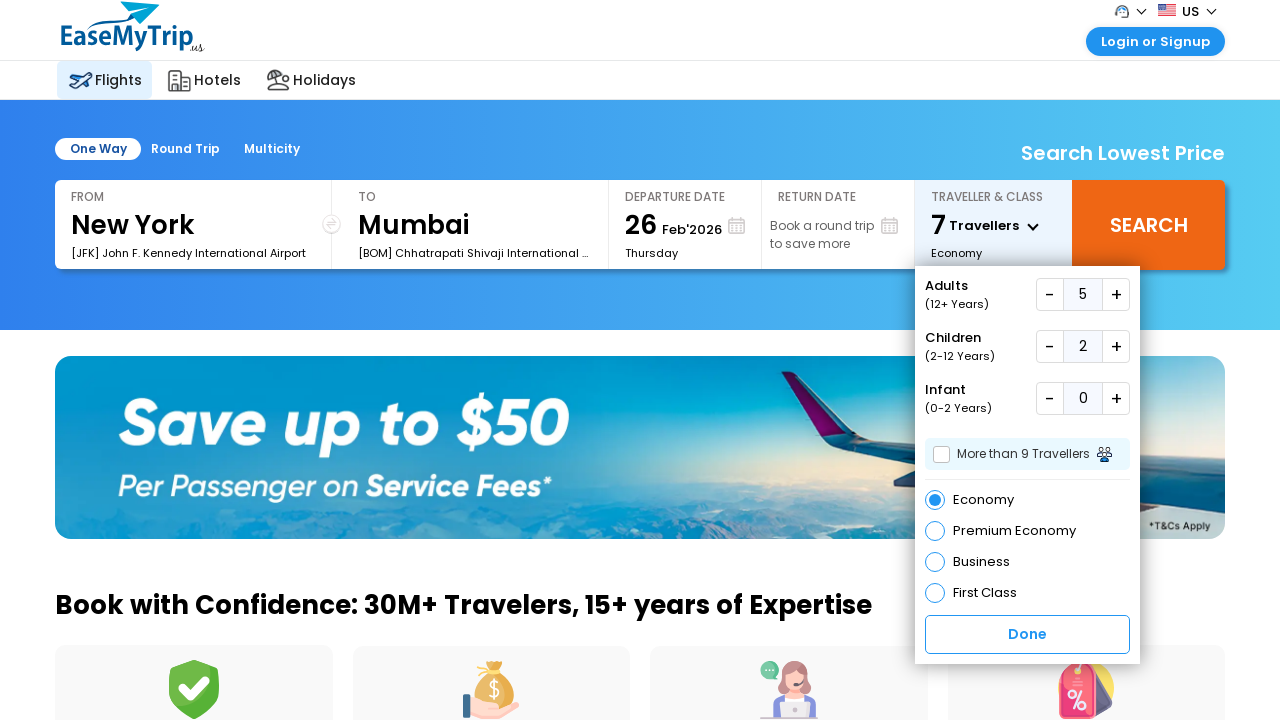

Clicked add button to increment infant count (iteration 1/5) at (1116, 398) on button#add.add.plus_box1Inf
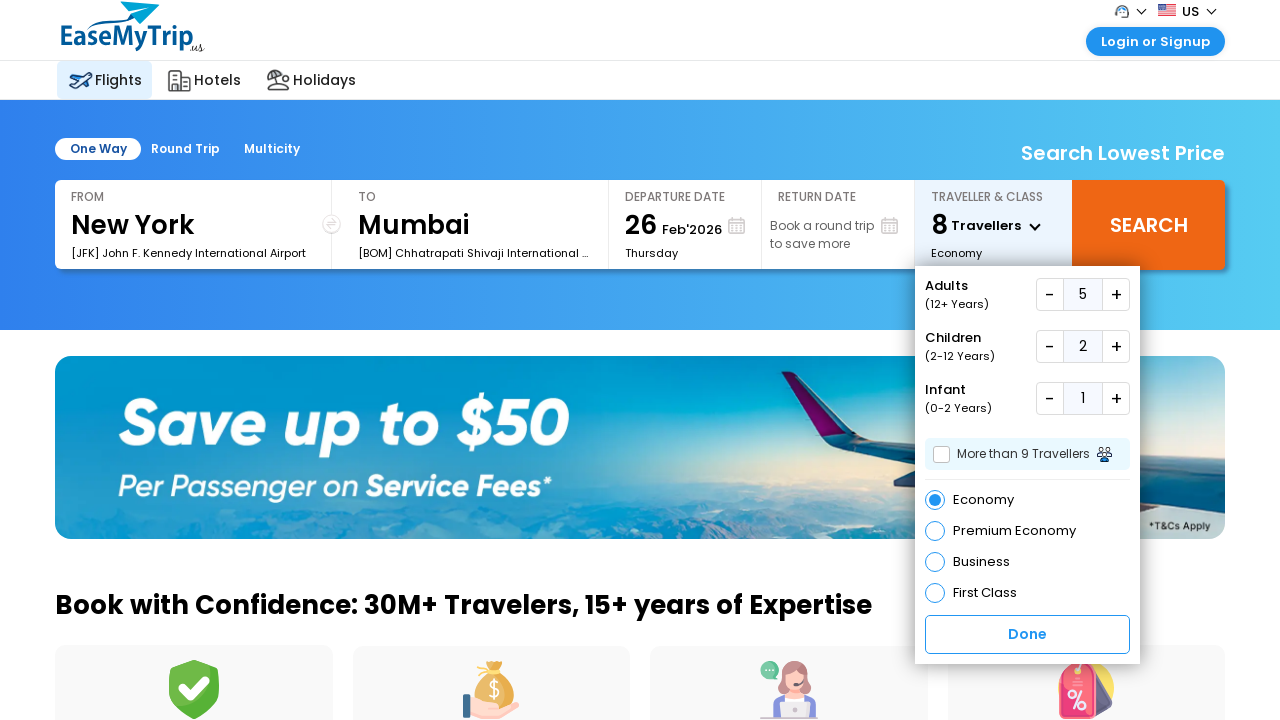

Waited 1 second before adding infant
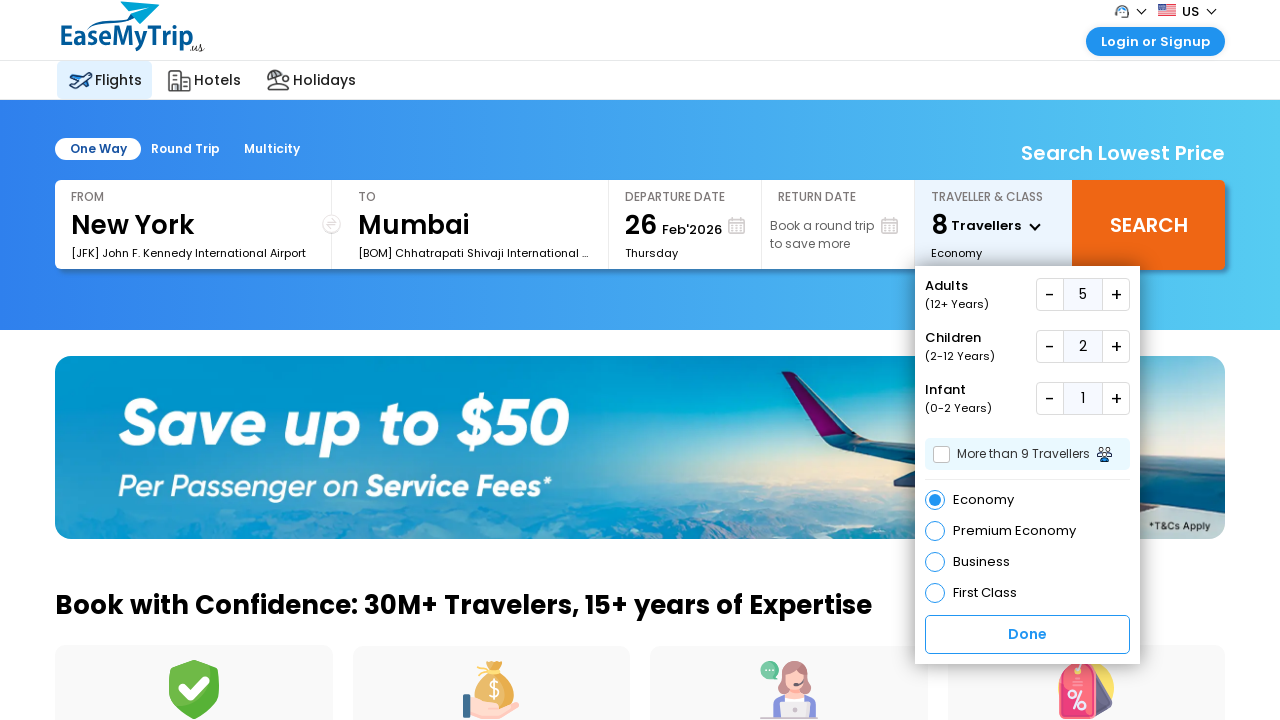

Clicked add button to increment infant count (iteration 2/5) at (1116, 398) on button#add.add.plus_box1Inf
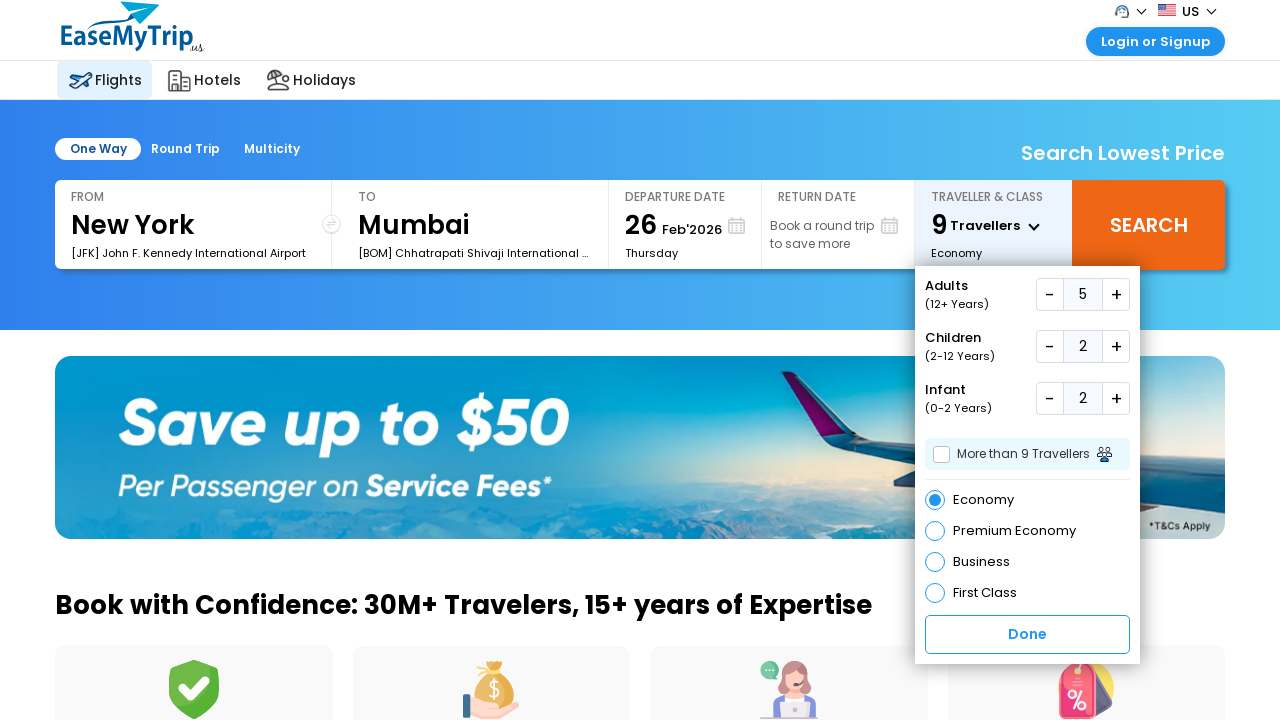

Waited 1 second before adding infant
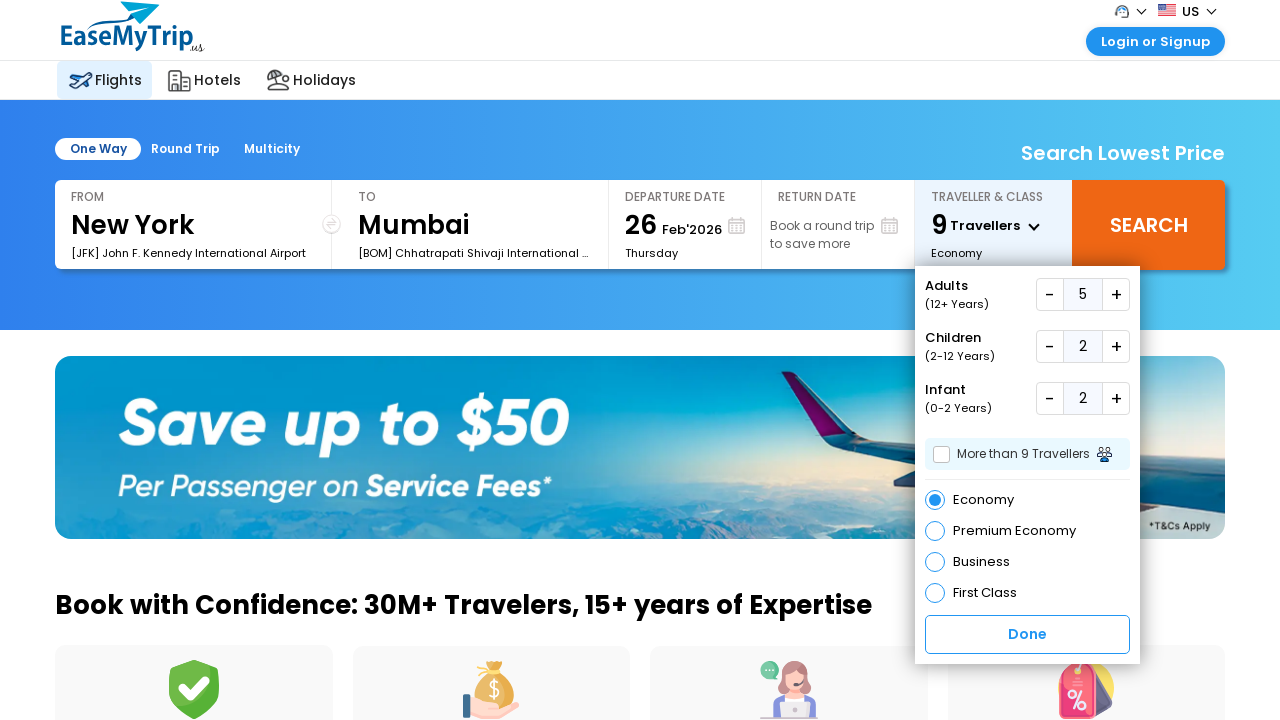

Clicked add button to increment infant count (iteration 3/5) at (1116, 398) on button#add.add.plus_box1Inf
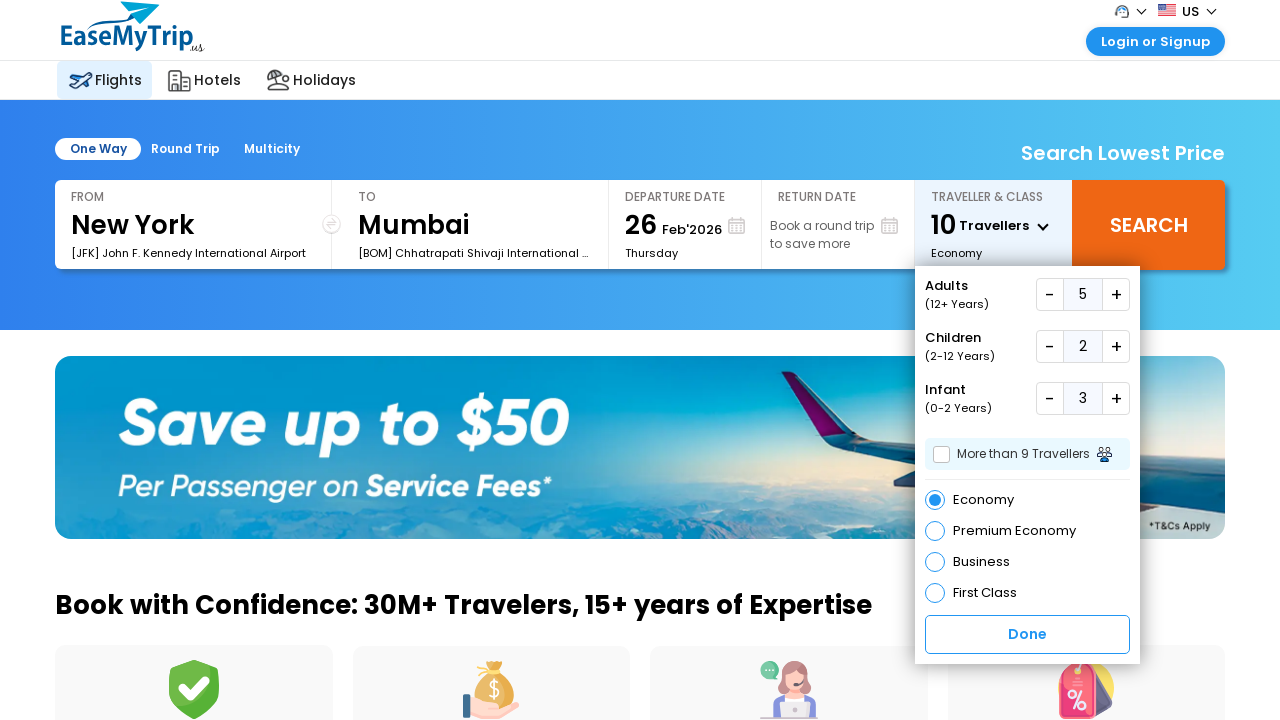

Waited 1 second before adding infant
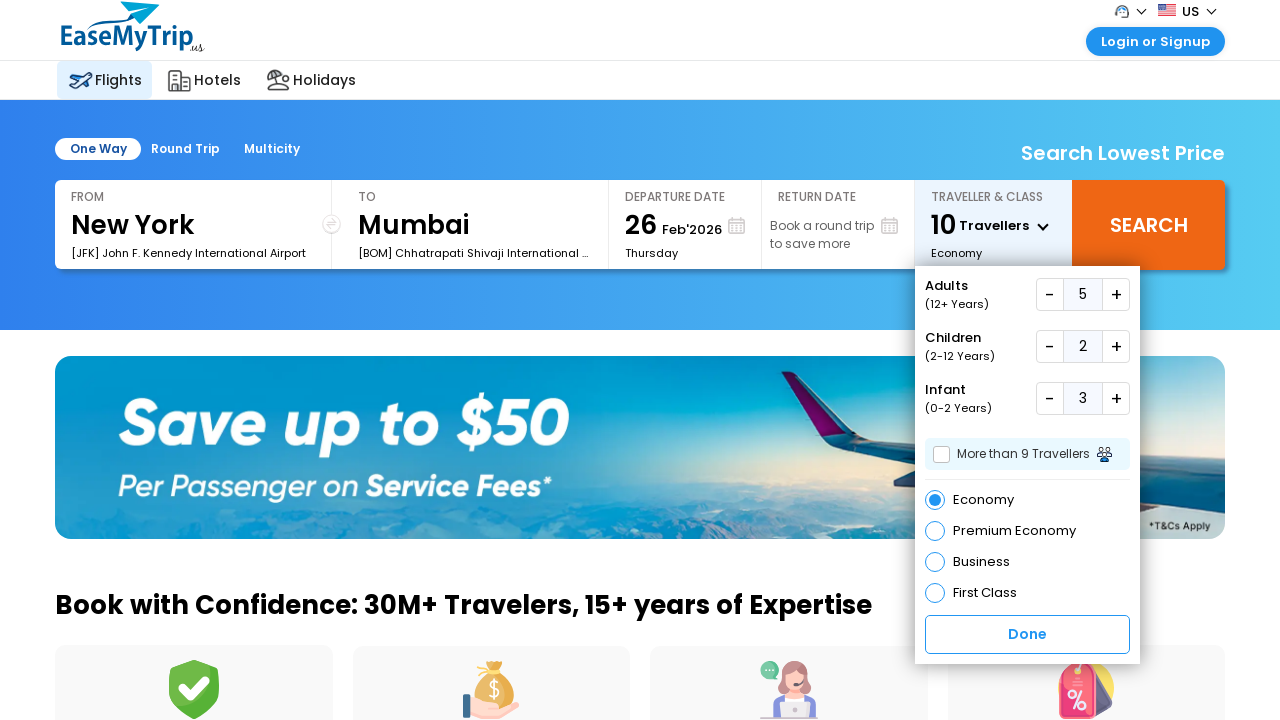

Clicked add button to increment infant count (iteration 4/5) at (1116, 398) on button#add.add.plus_box1Inf
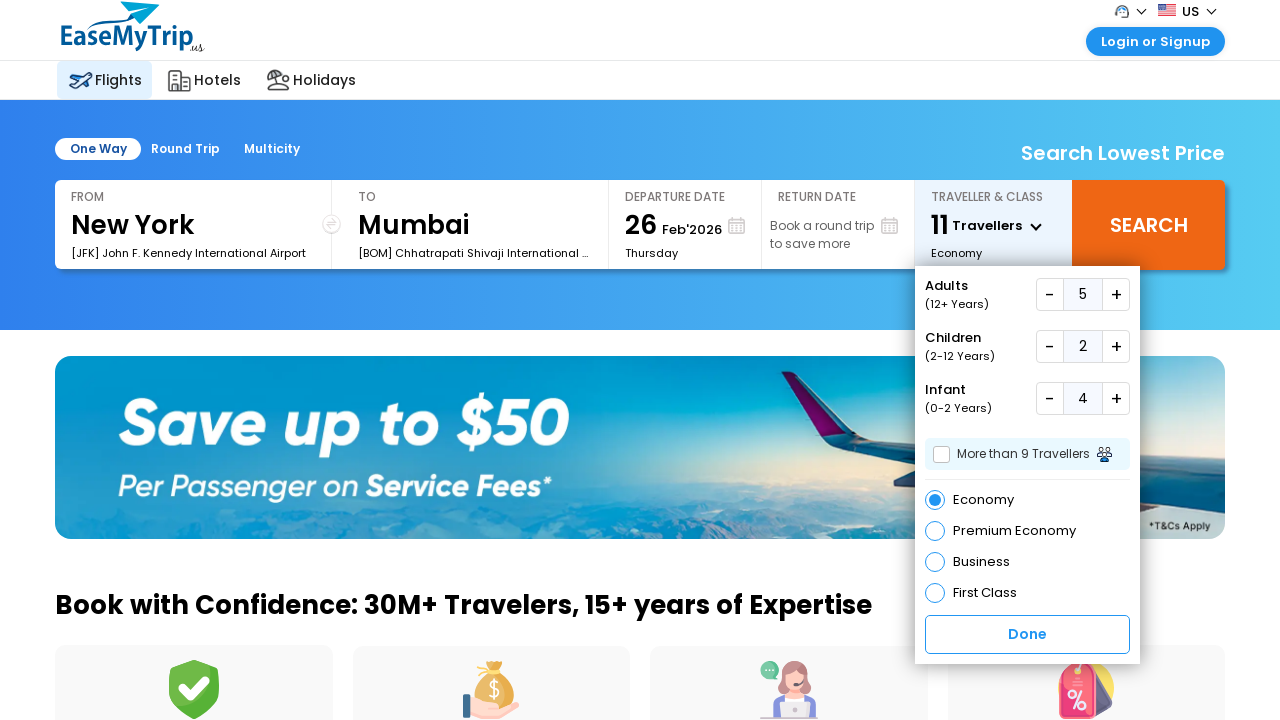

Waited 1 second before adding infant
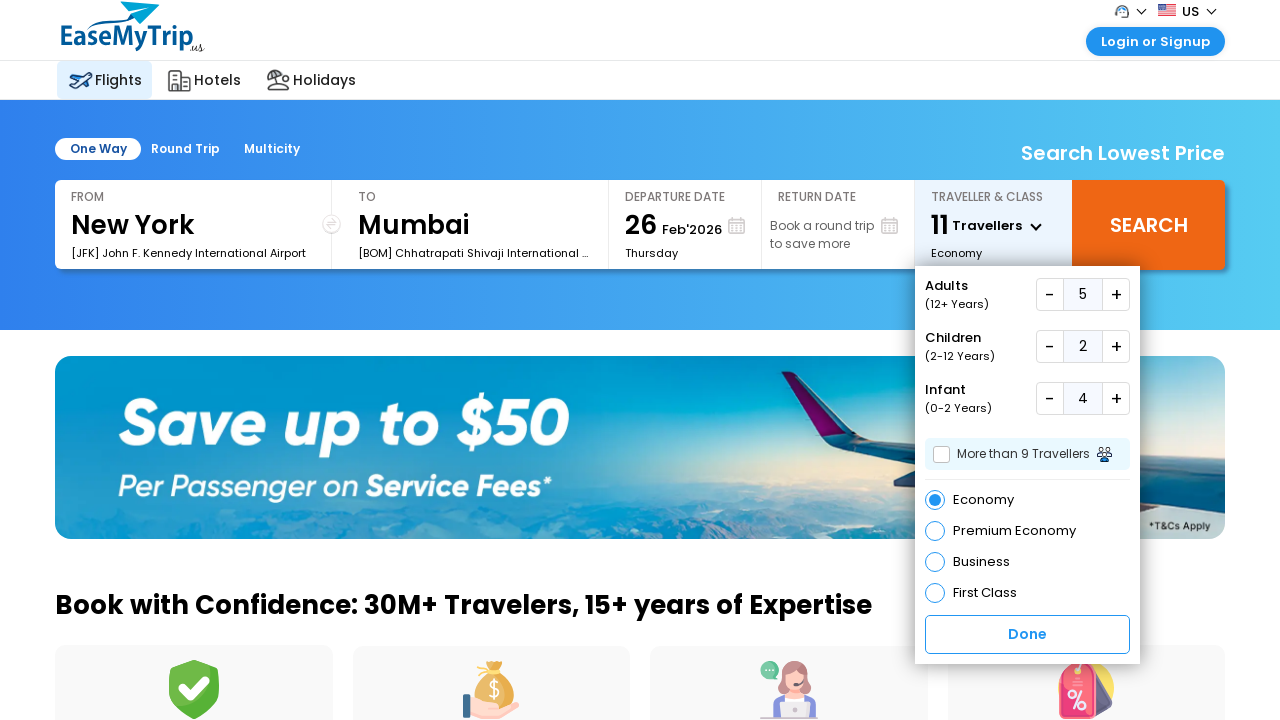

Clicked add button to increment infant count (iteration 5/5) at (1116, 398) on button#add.add.plus_box1Inf
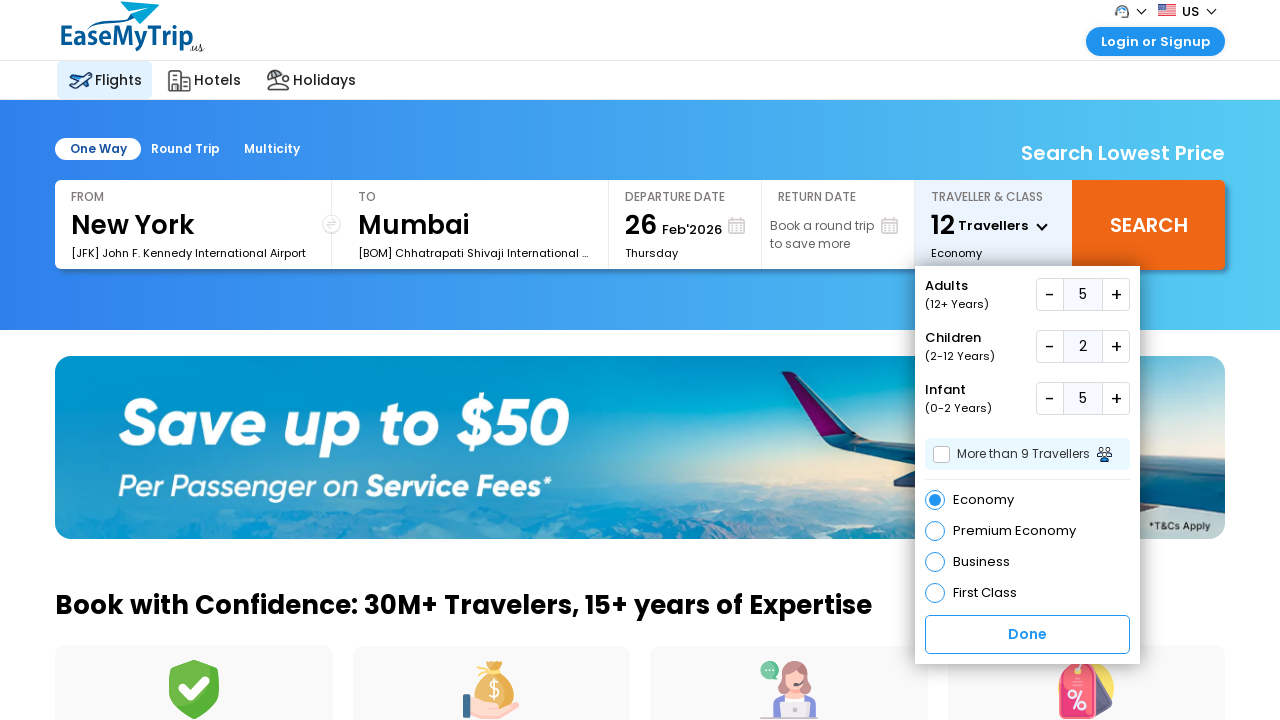

Waited 1 second before confirming traveler selection
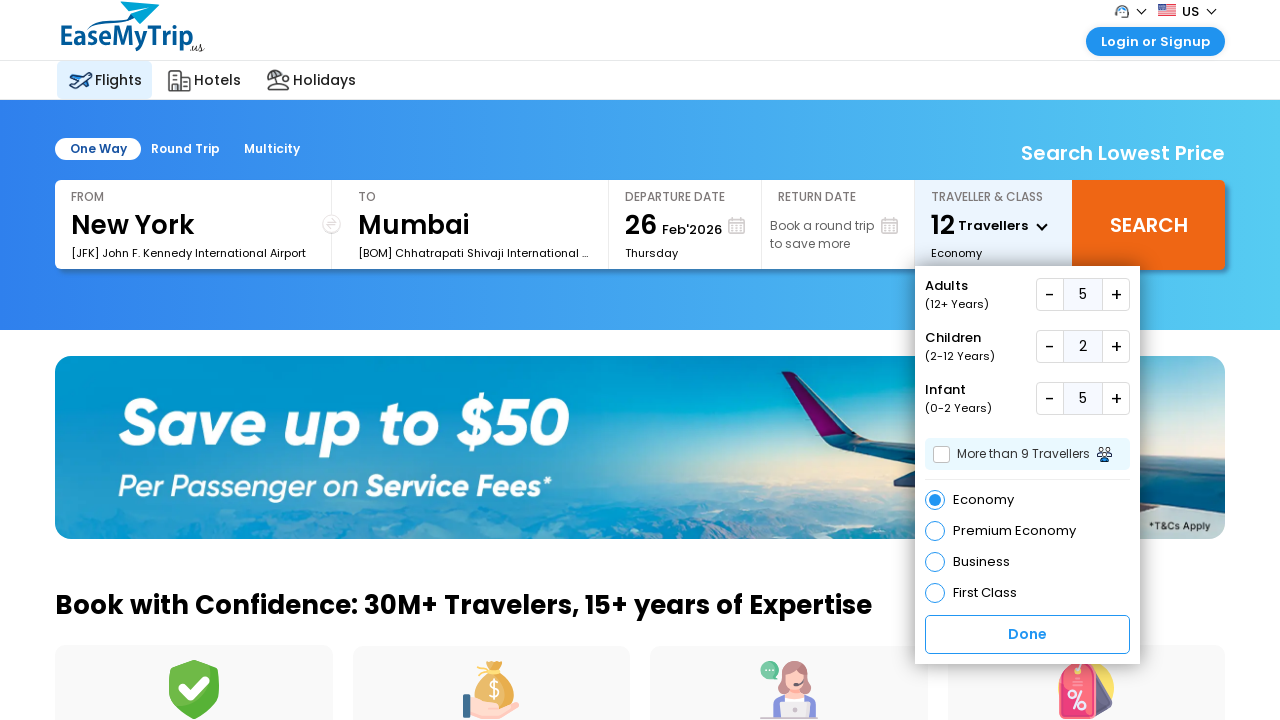

Clicked confirm button to apply traveler selection (4 adults, 2 children, 5 infants) at (1028, 634) on #traveLer
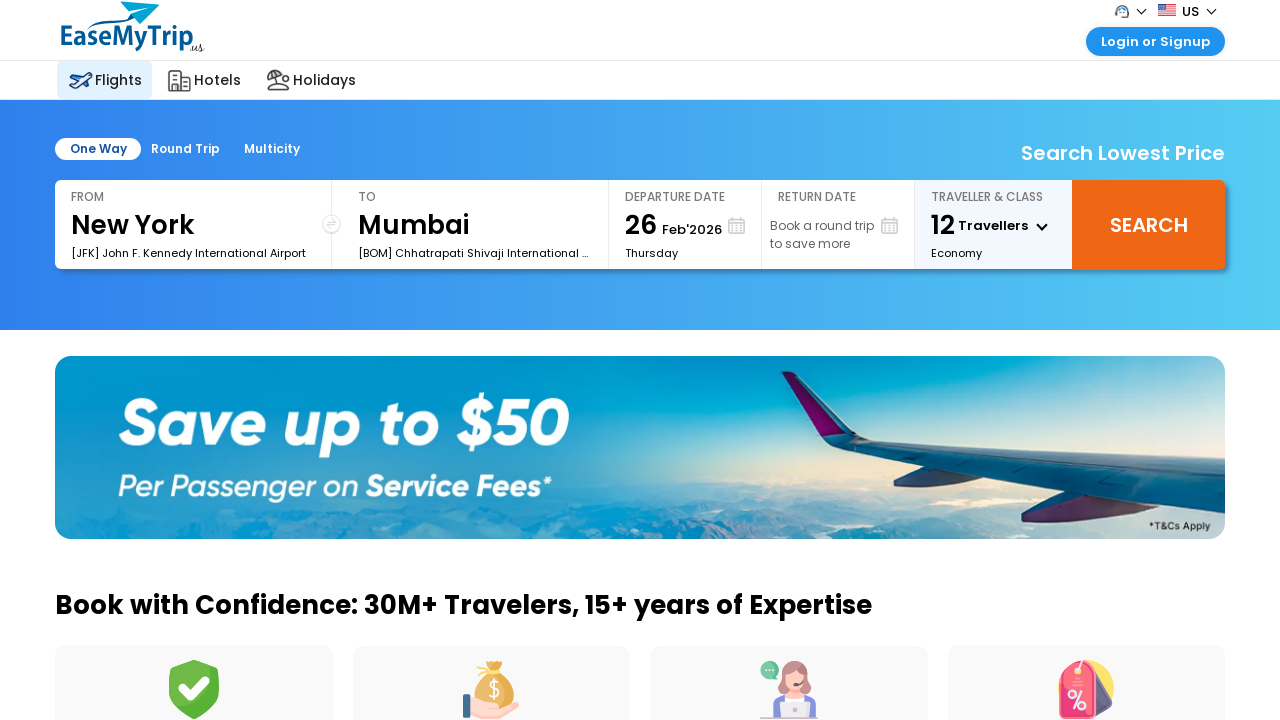

Waited 1 second for dropdown to close after confirmation
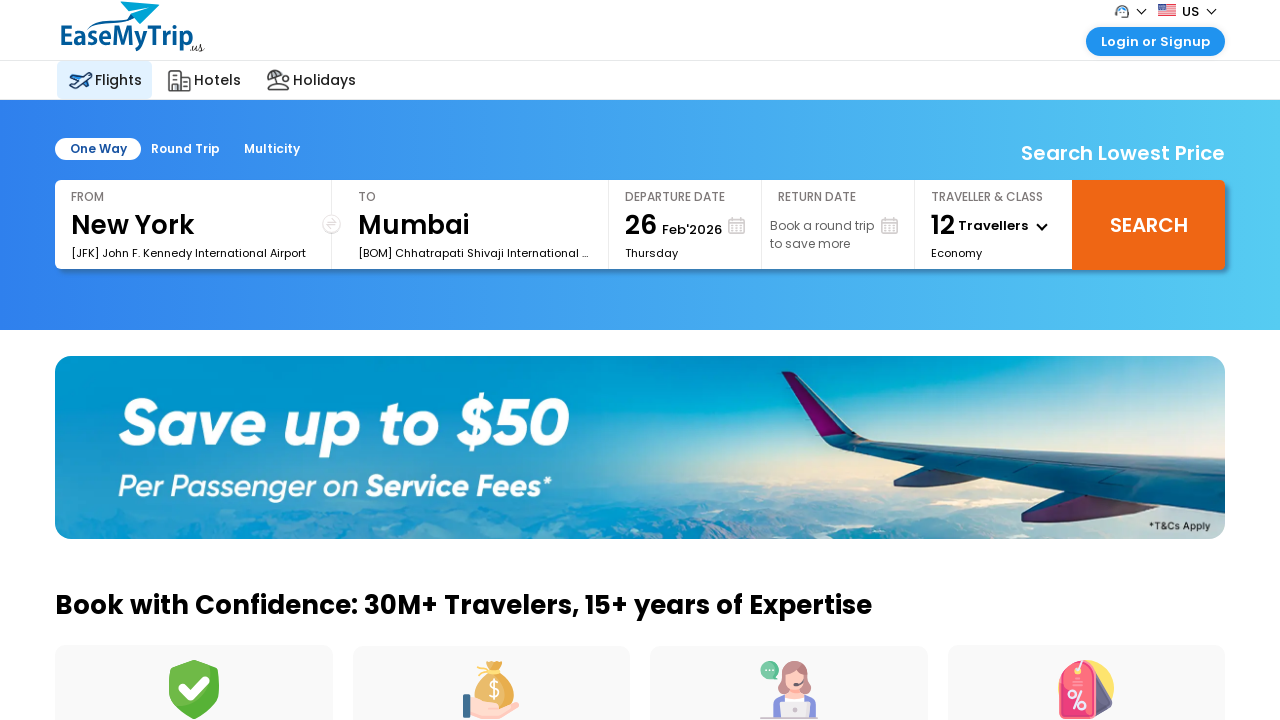

Retrieved final traveler count from dropdown display
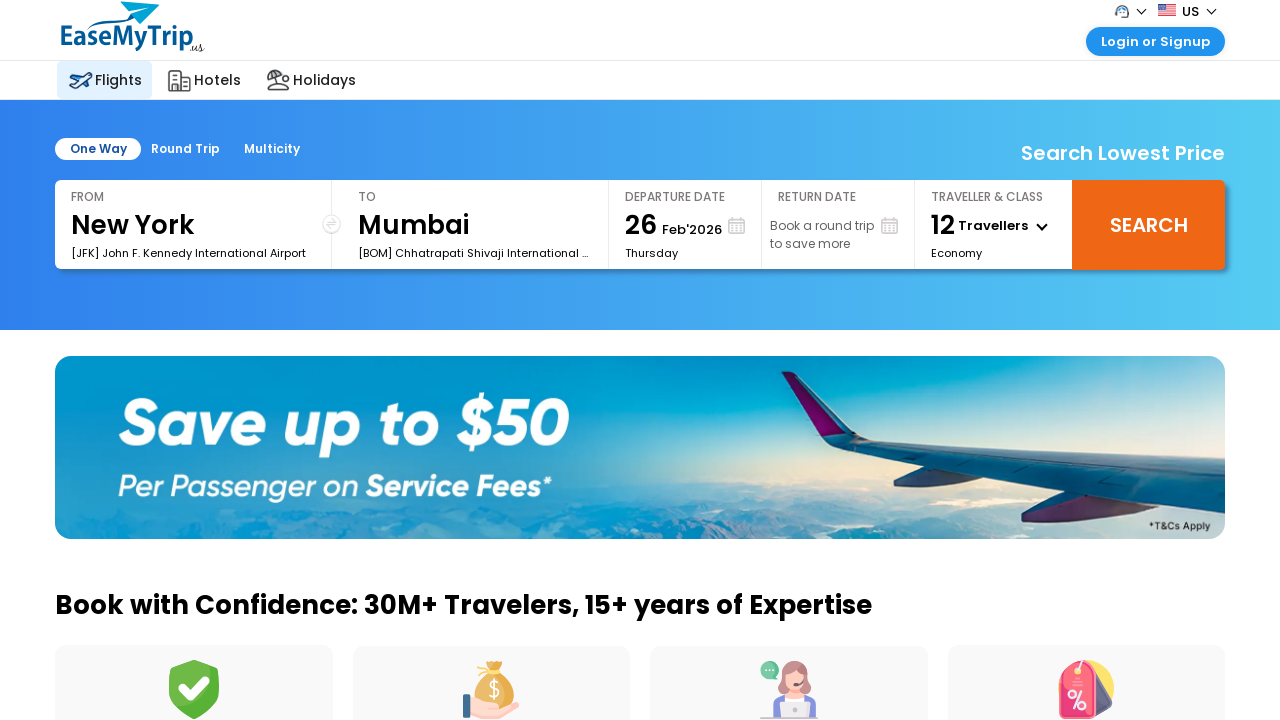

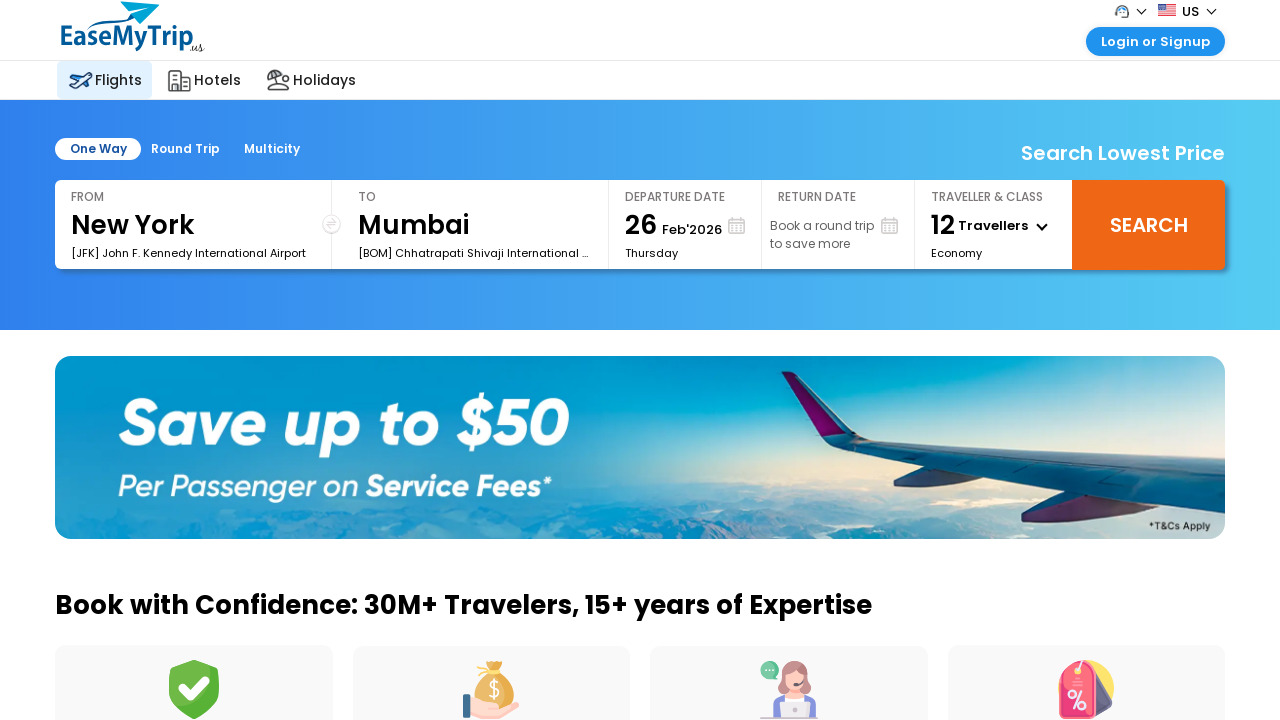